Tests drag-and-drop functionality by dragging an element to multiple target items using different drag techniques (drag_and_drop, click_and_hold with release, and move_by_offset).

Starting URL: http://sahitest.com/demo/dragDropMooTools.htm

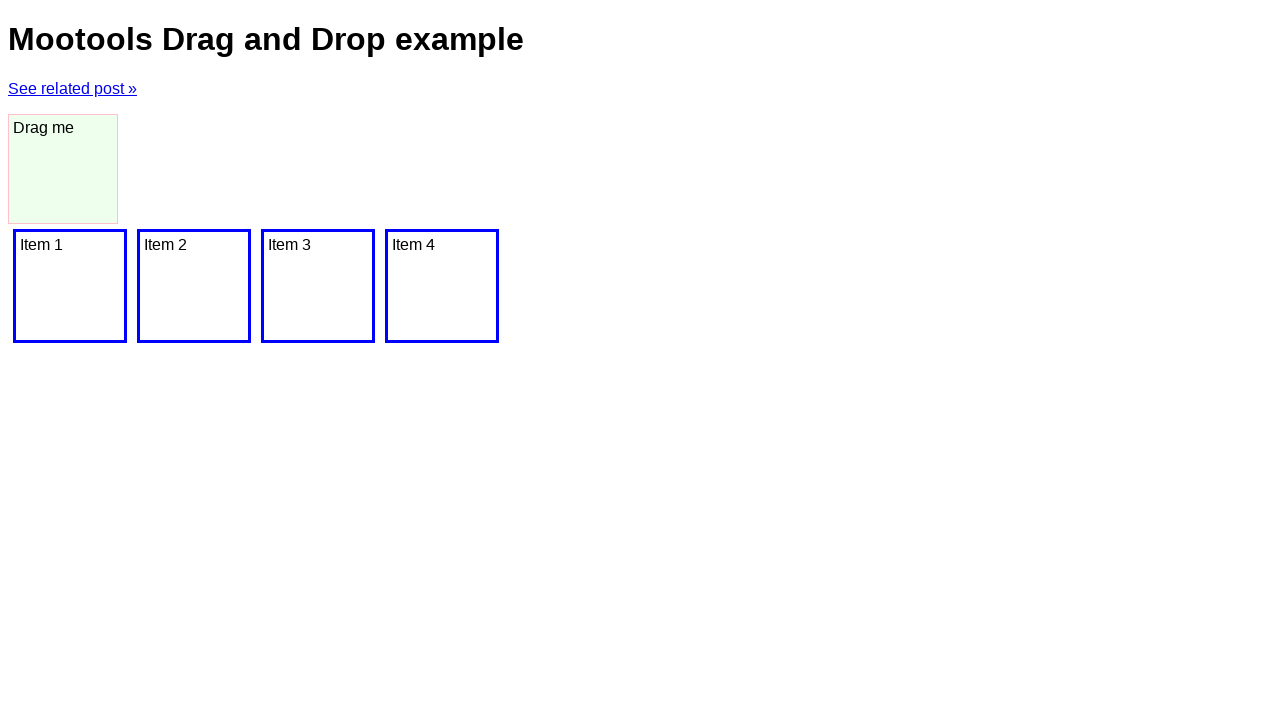

Navigated to drag-and-drop demo page
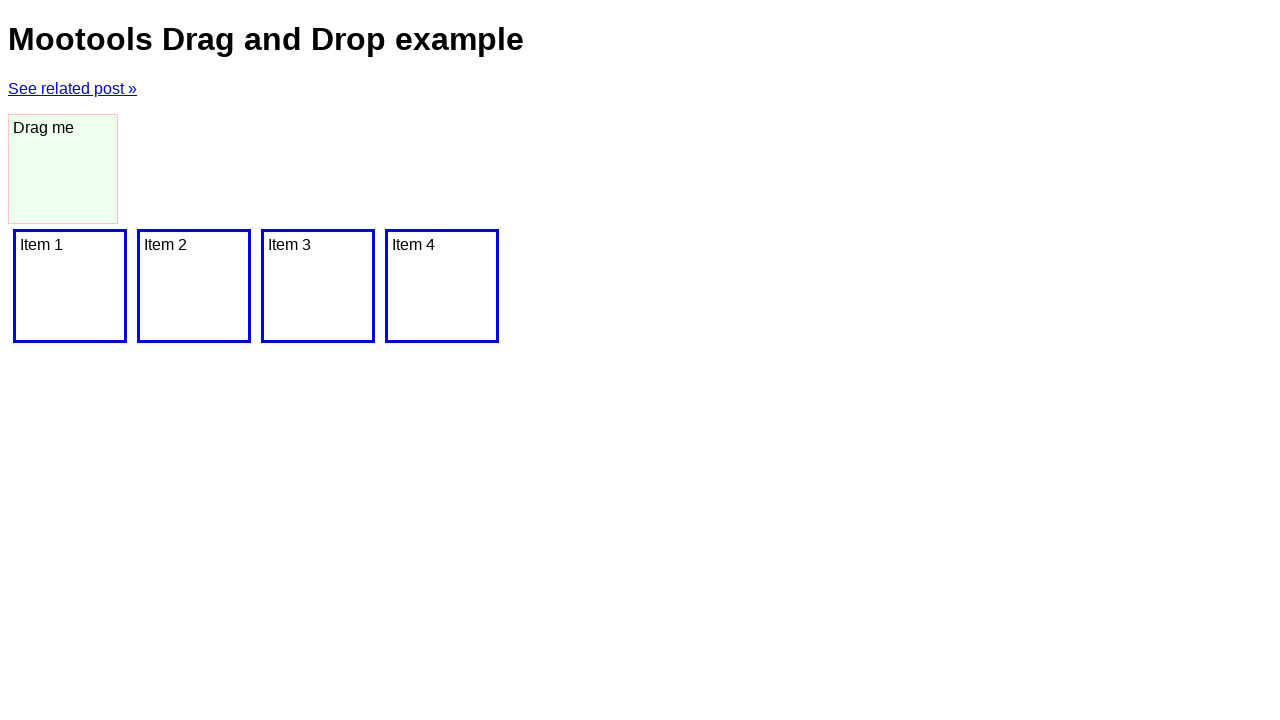

Located draggable element with id 'dragger'
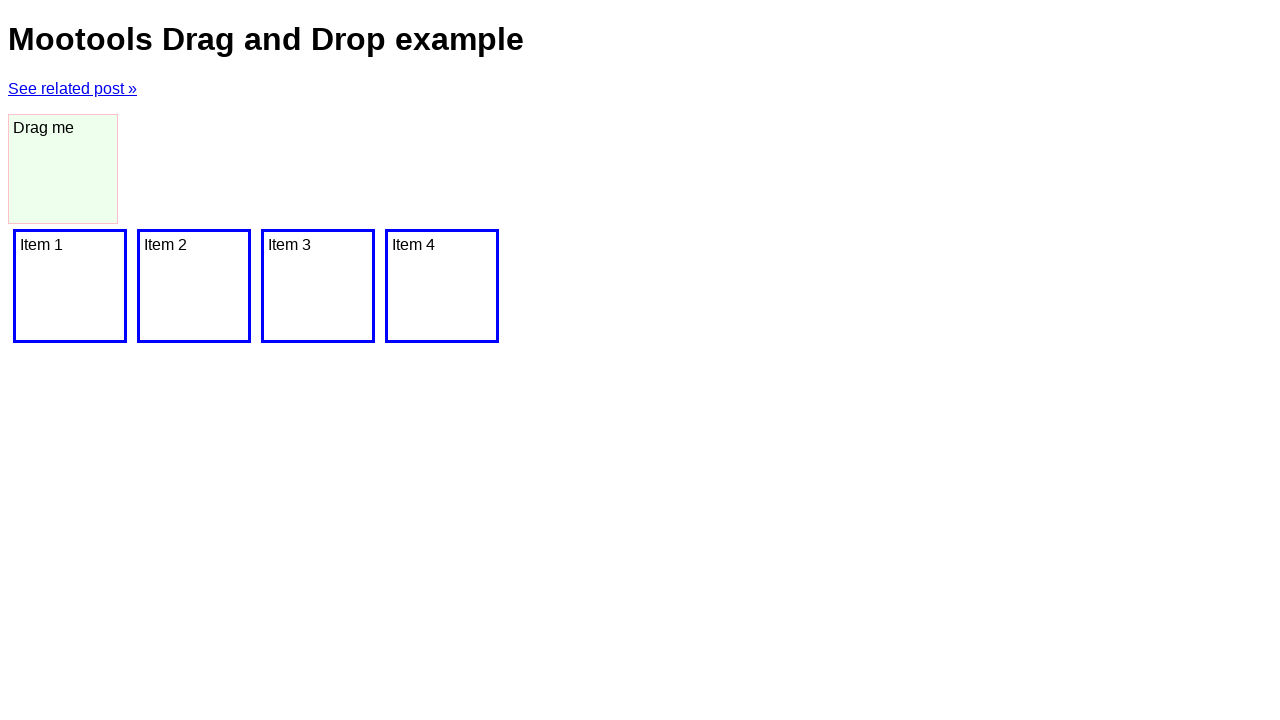

Located drop target 'Item 1'
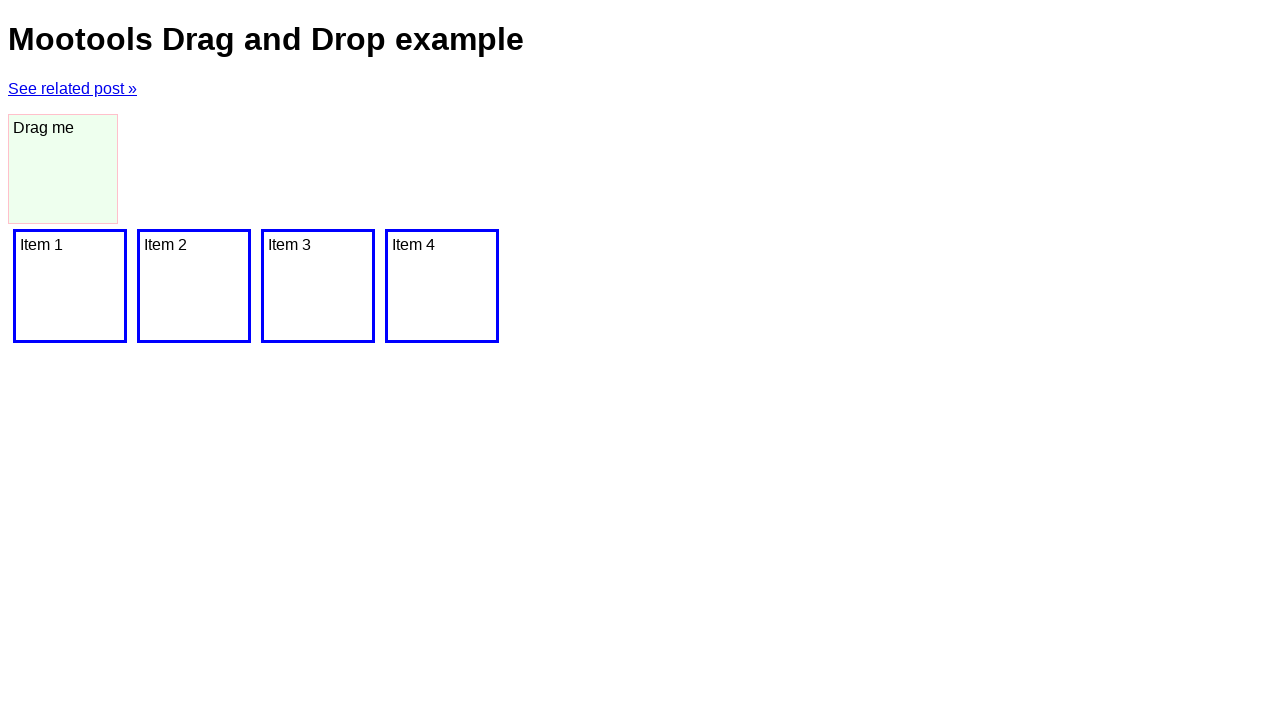

Located drop target 'Item 2'
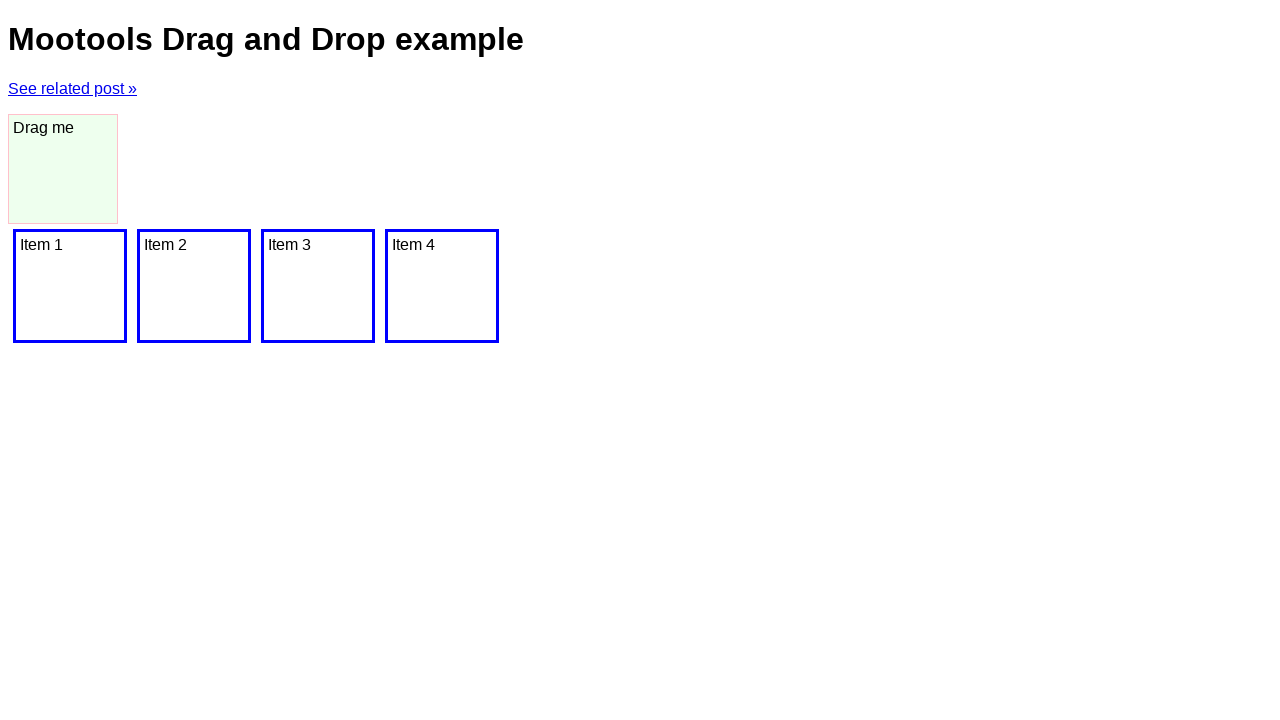

Located drop target 'Item 3'
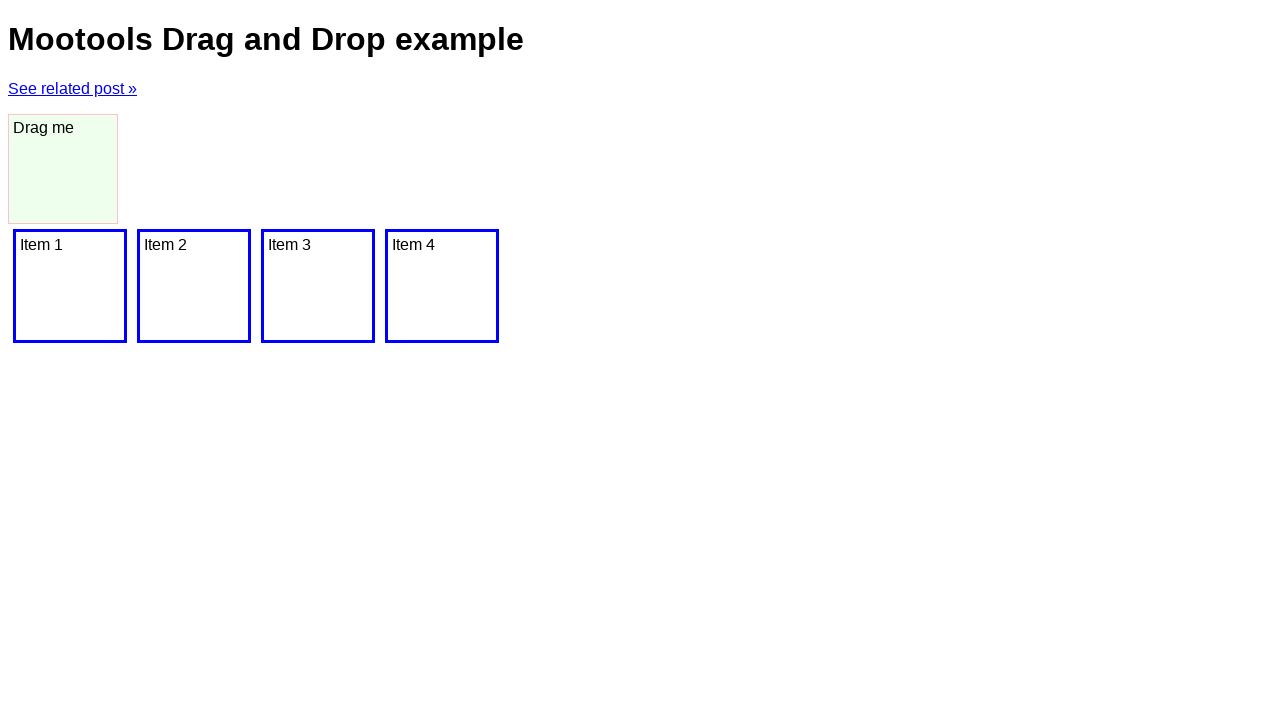

Dragged element to Item 1 using drag_to method at (70, 286)
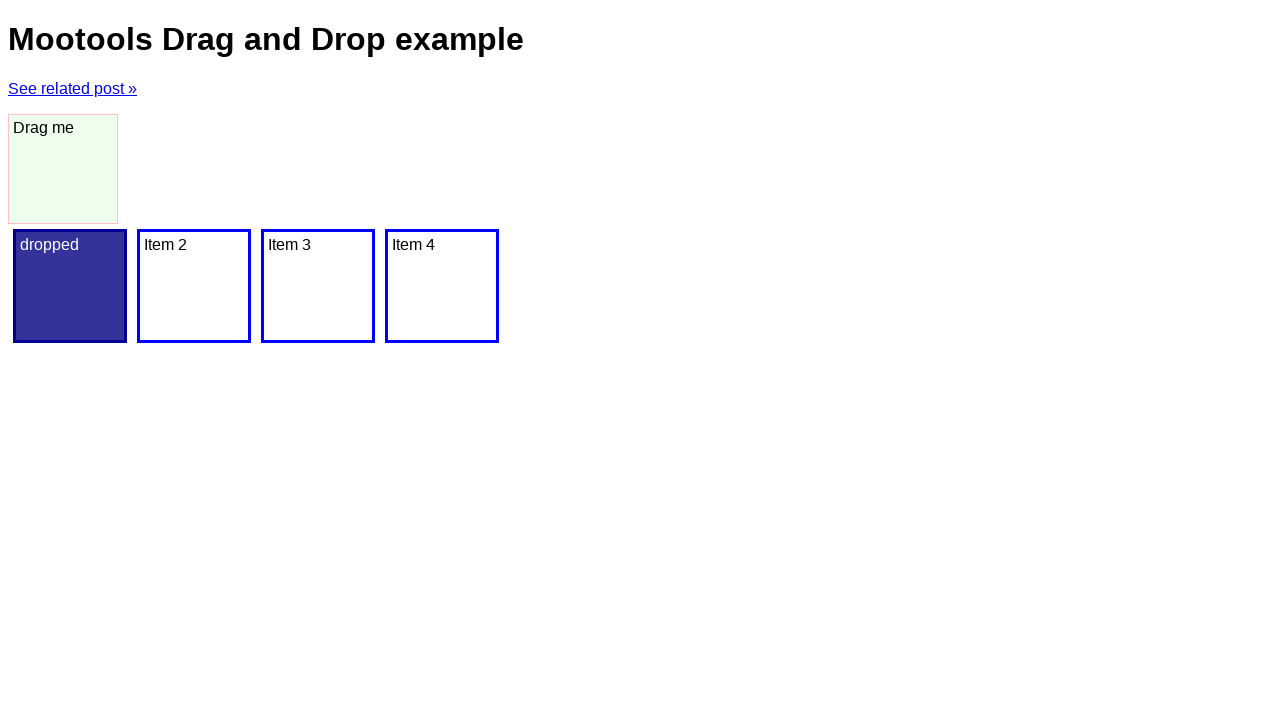

Dragged element to Item 2 using drag_to method at (194, 286)
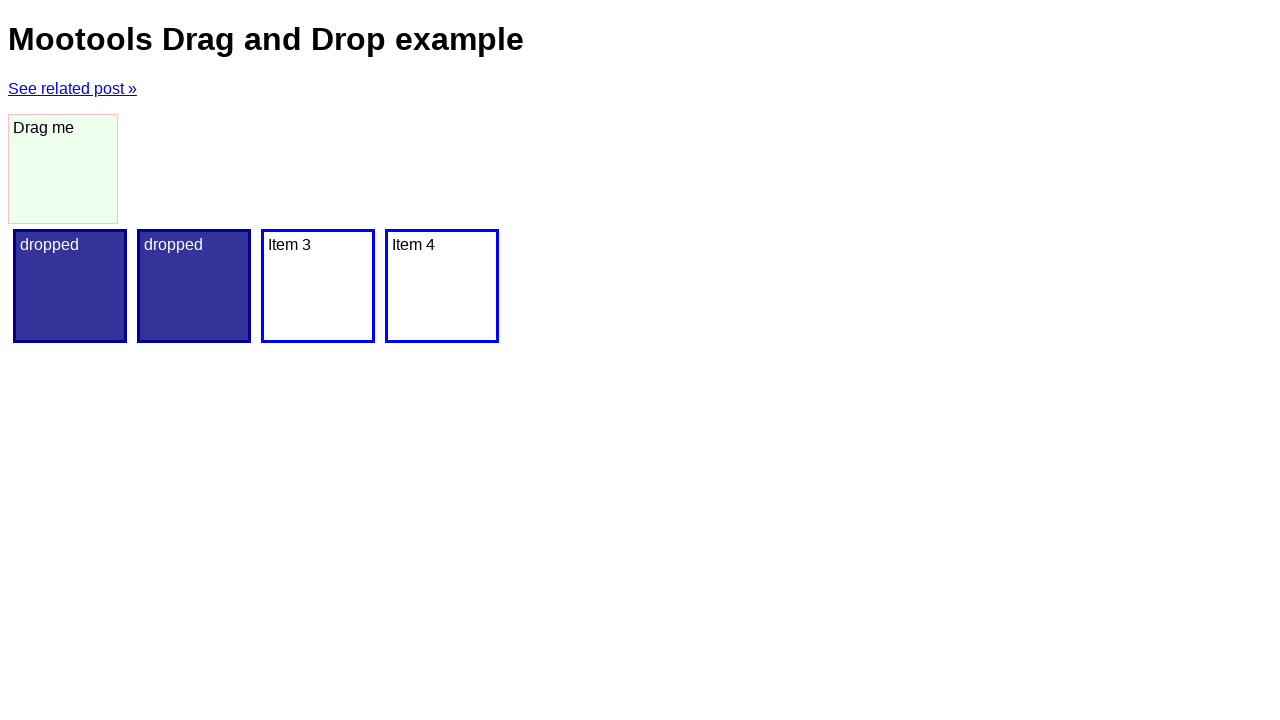

Dragged element to Item 3 using drag_to method at (318, 286)
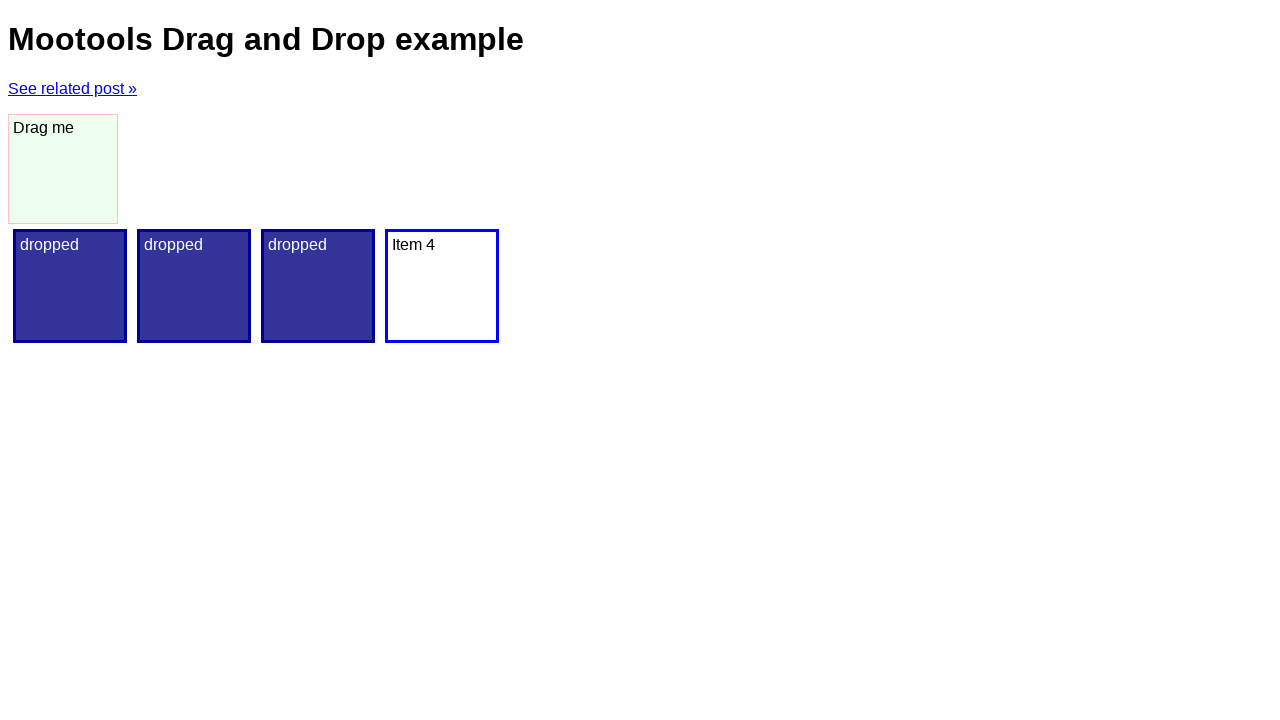

Retrieved bounding box of draggable element
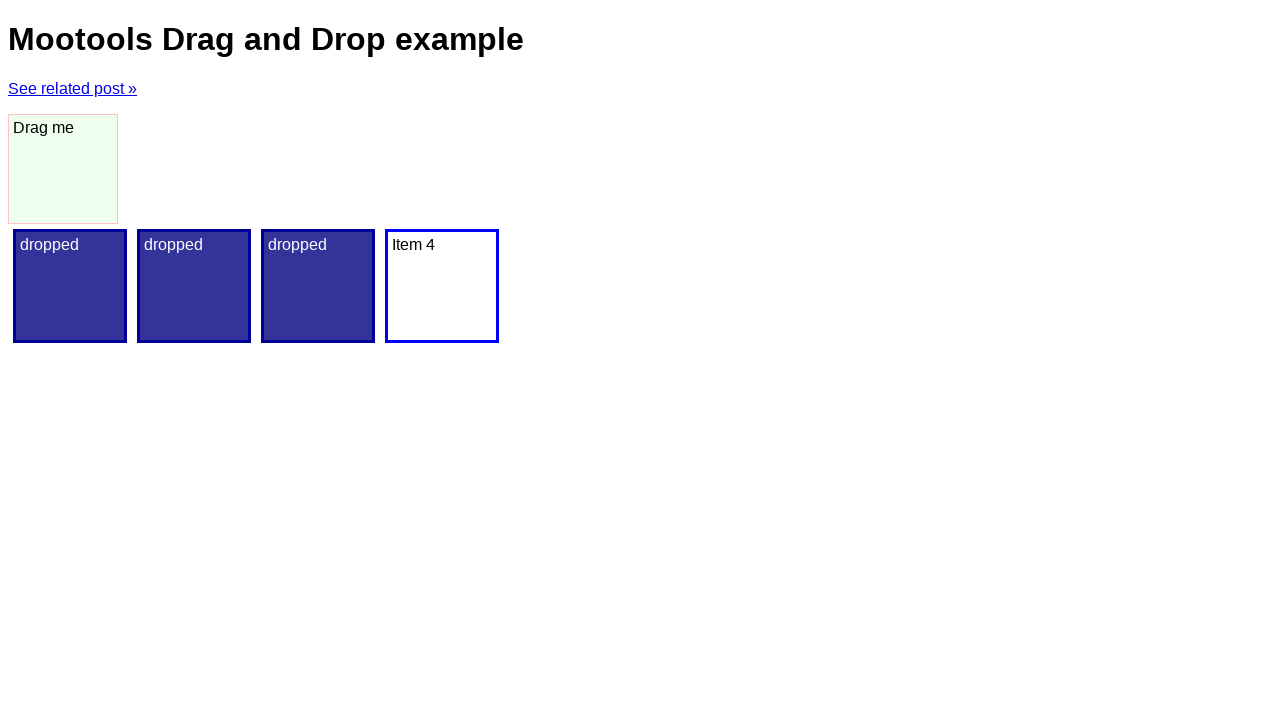

Moved mouse to center of draggable element at (63, 169)
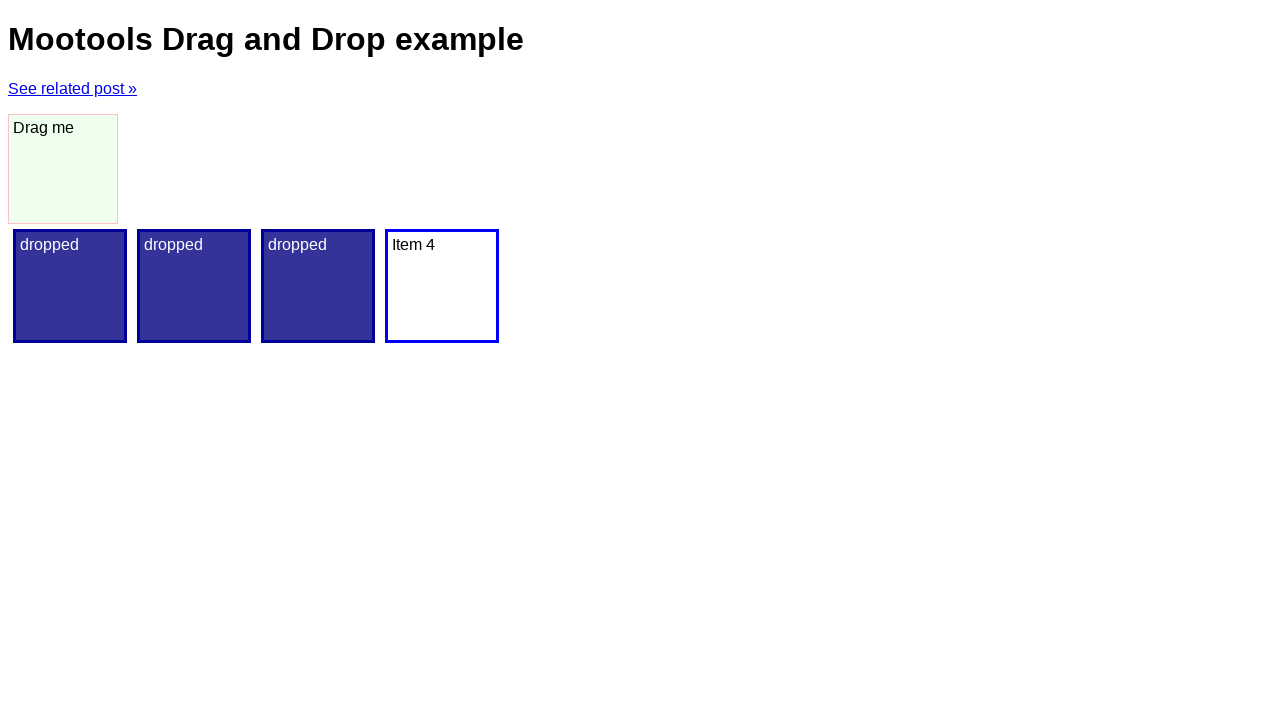

Pressed mouse button down on draggable element at (63, 169)
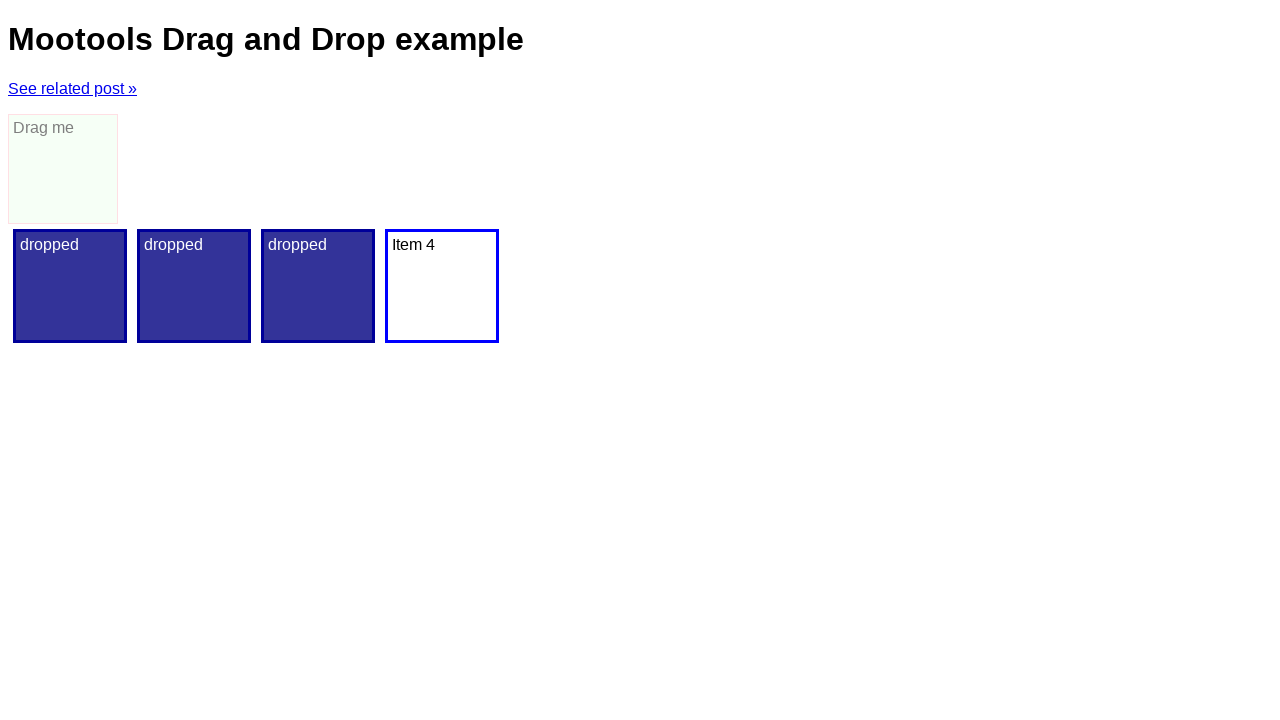

Moved mouse by offset (400, 150) pixels at (408, 264)
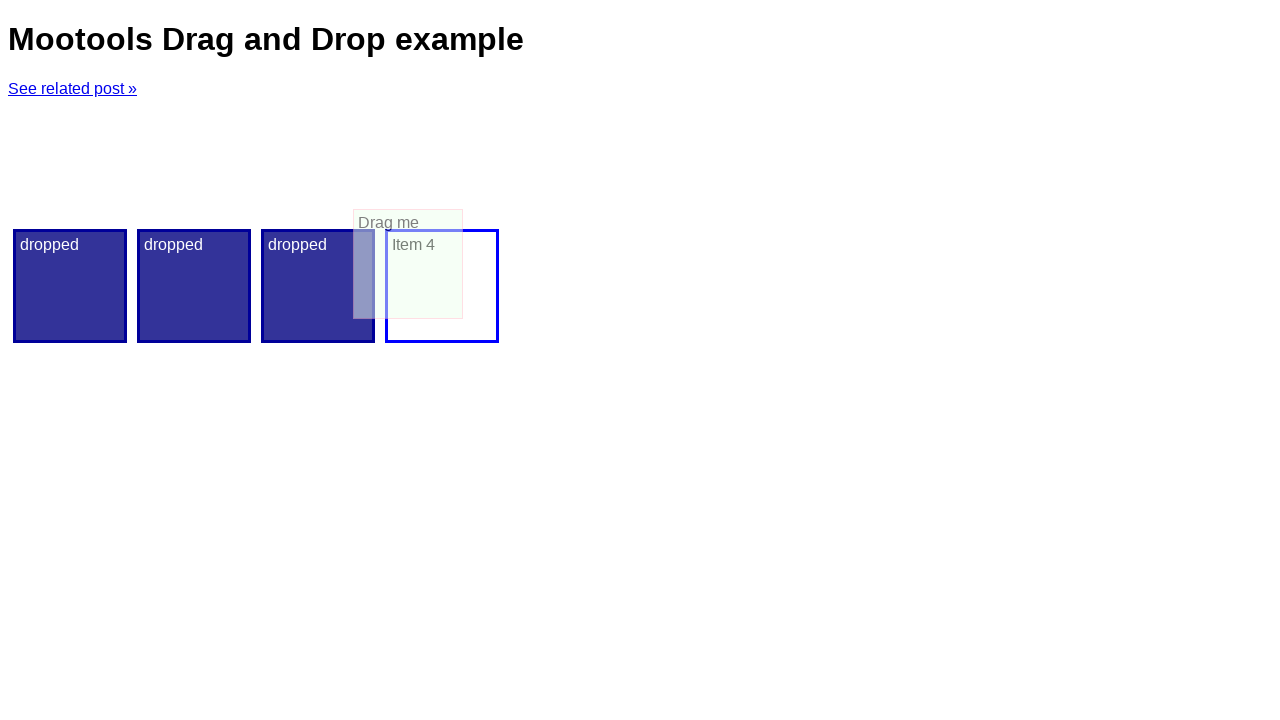

Released mouse button to complete drag by offset at (408, 264)
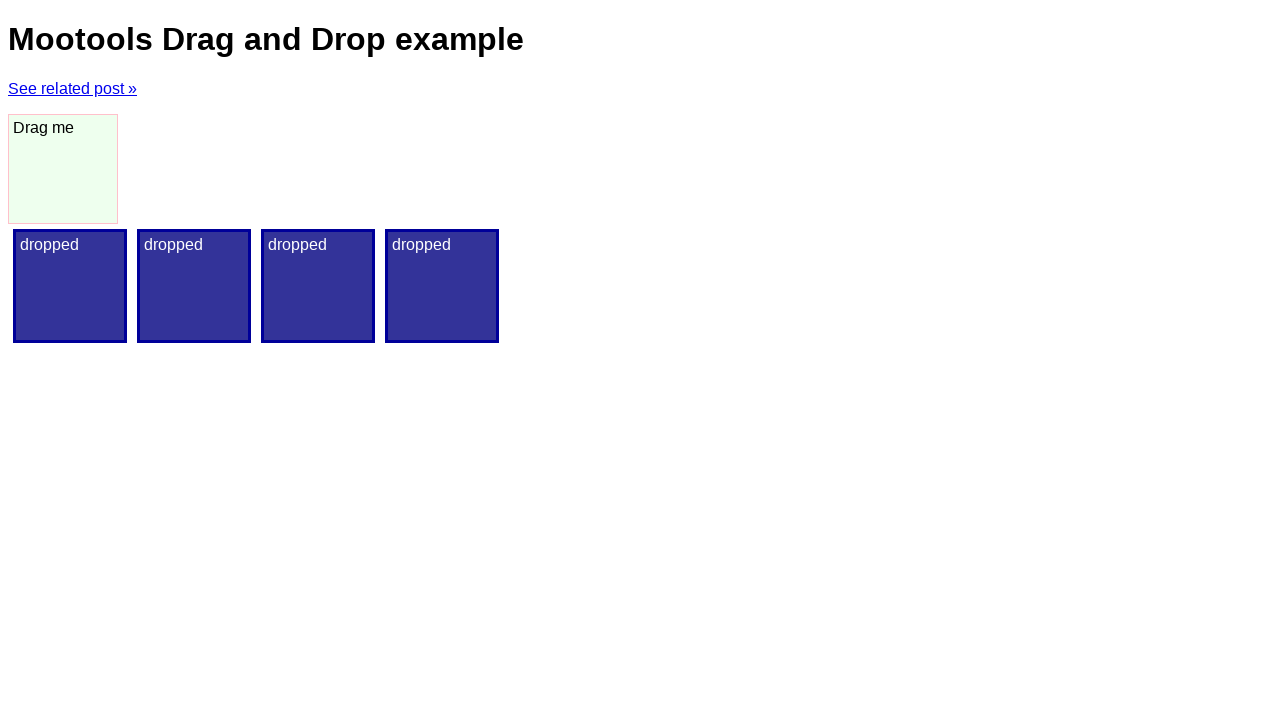

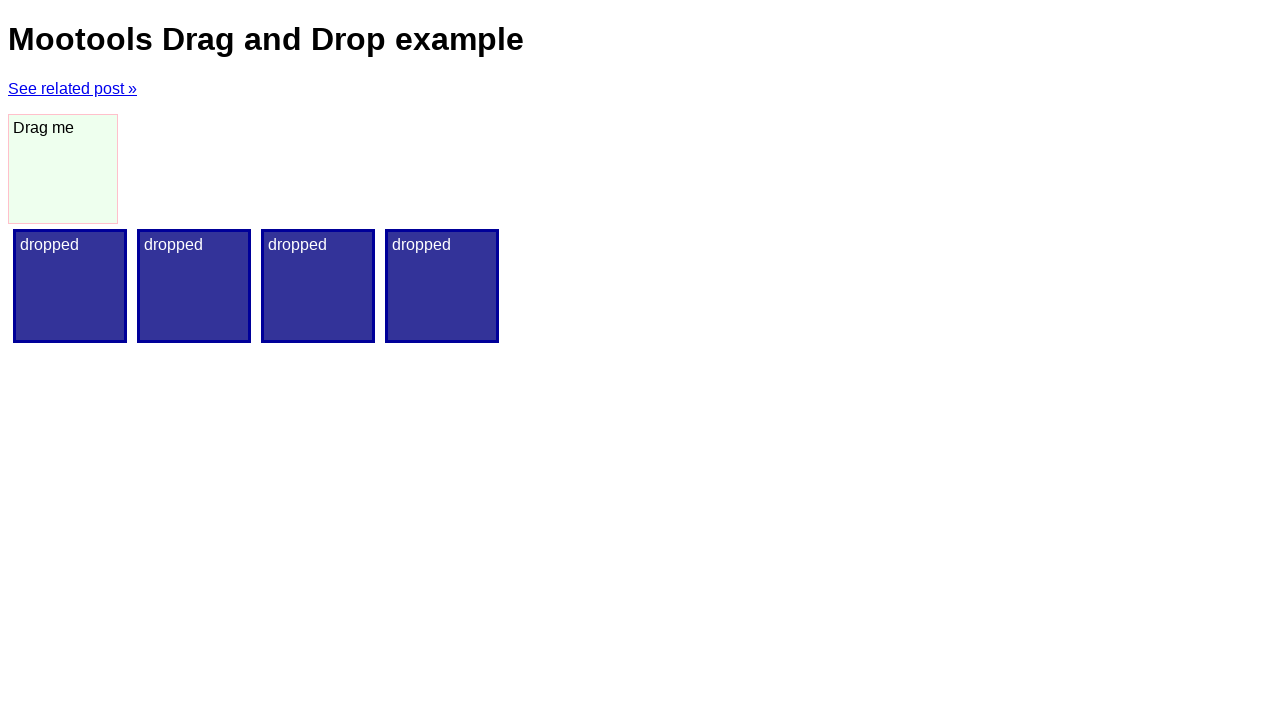